Tests that pressing Tab moves focus away from the textarea

Starting URL: https://codebeautify.org/html-textarea-generator

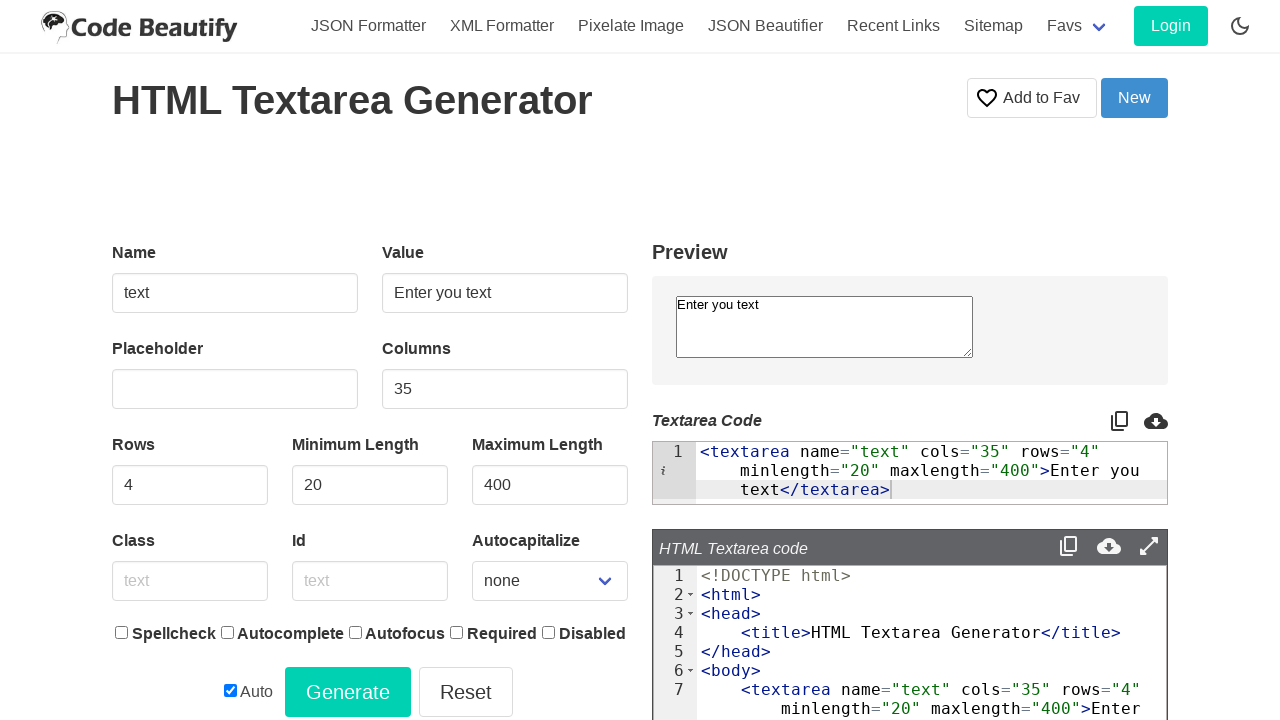

Clicked textarea to focus it at (824, 326) on textarea[name='text']
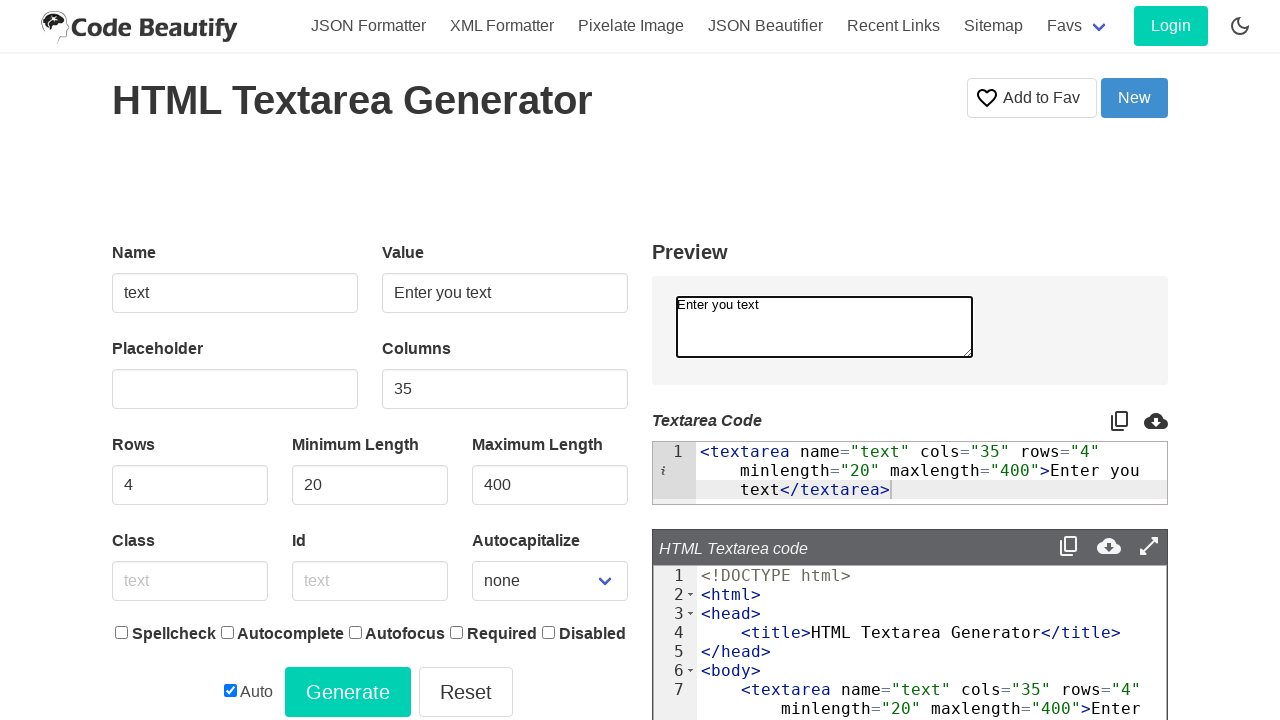

Pressed Tab key to move focus away from textarea on textarea[name='text']
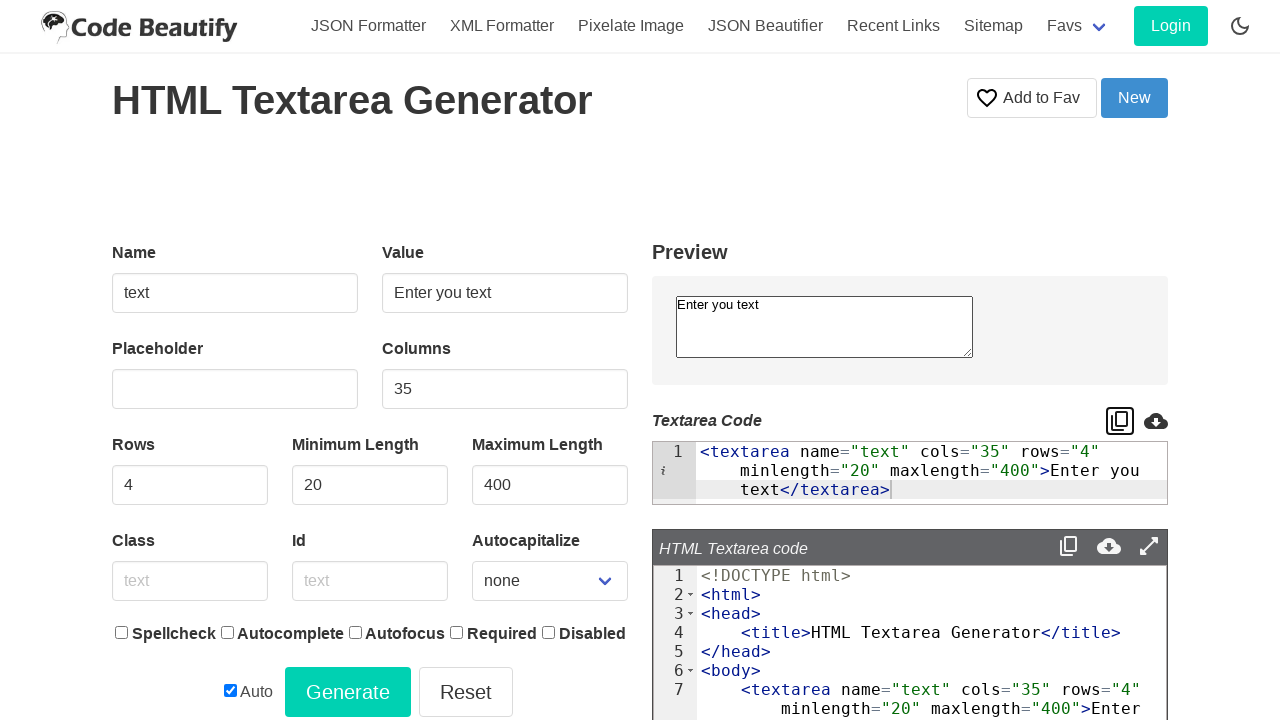

Evaluated if textarea still has focus
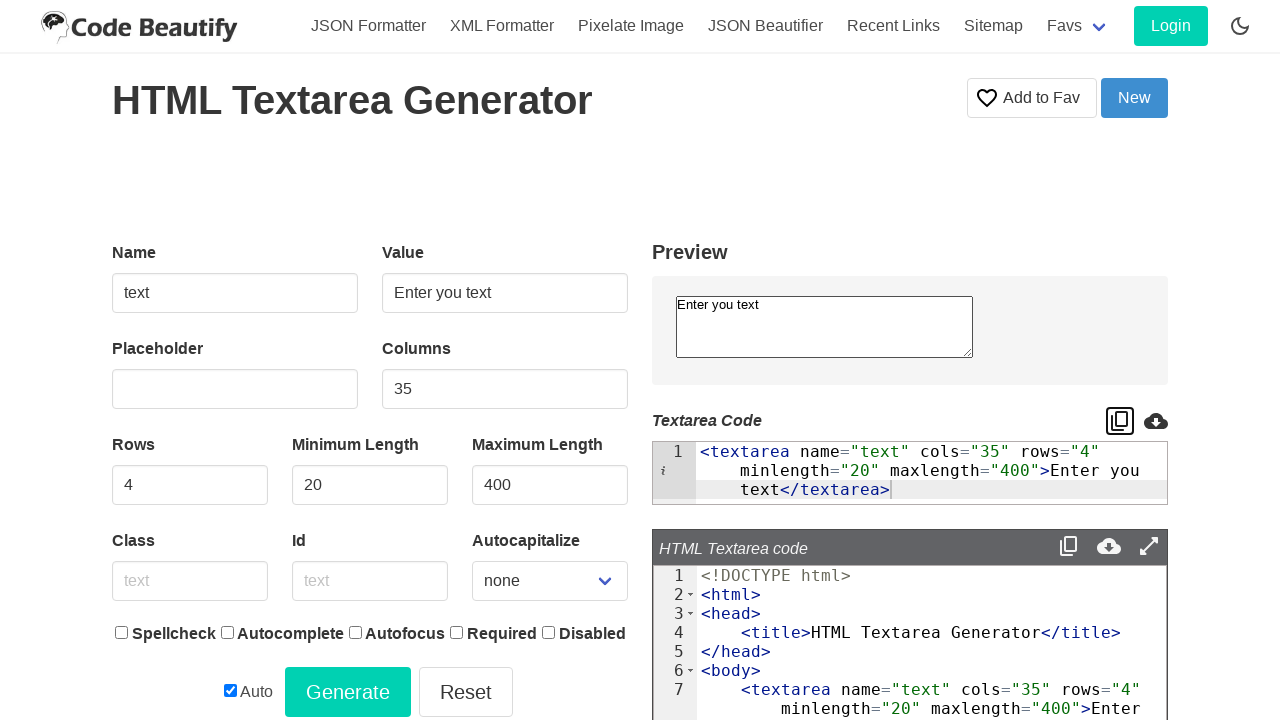

Verified that focus has moved away from textarea
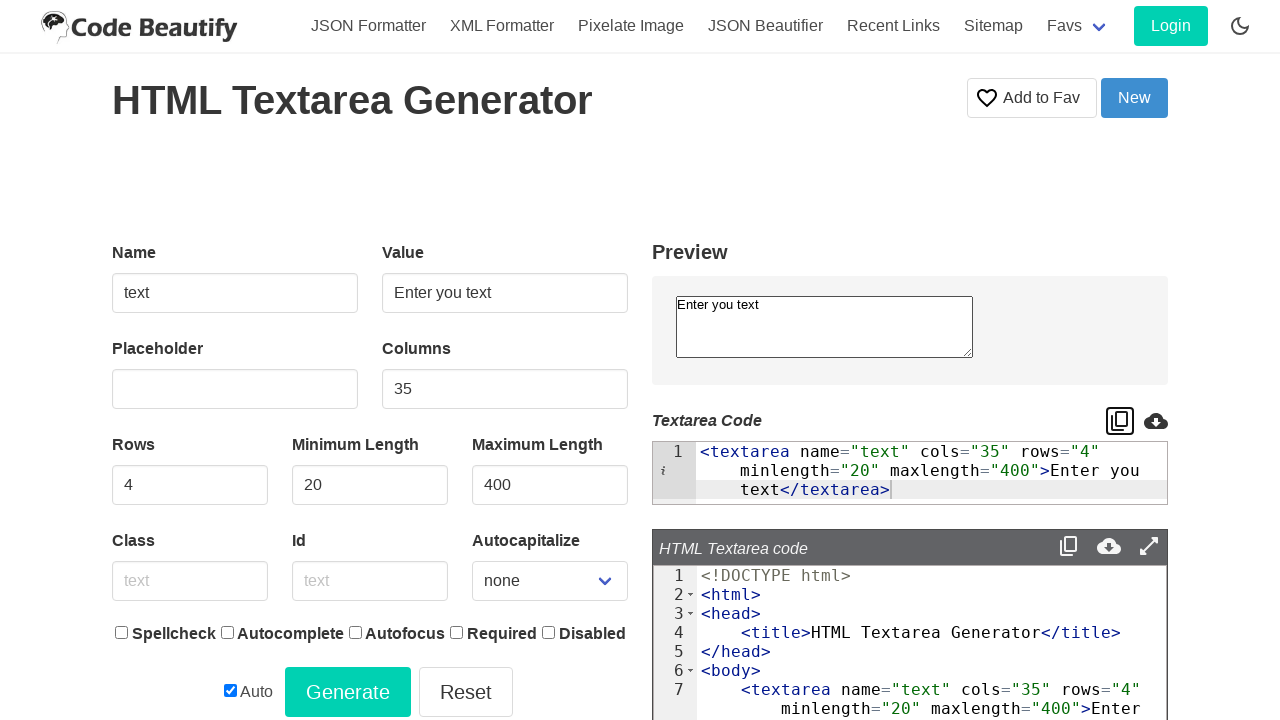

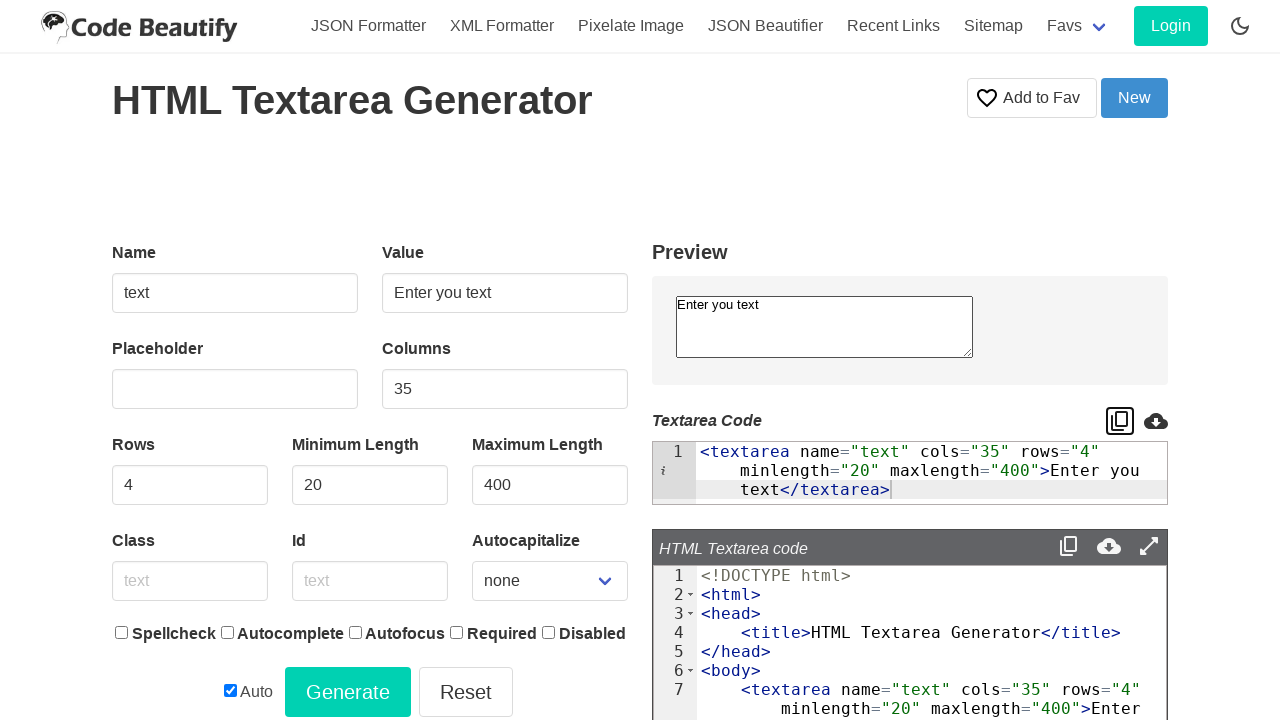